Tests link text locator functionality by navigating to a practice page and clicking on the "Home" link

Starting URL: https://www.tutorialspoint.com/selenium/practice/links.php

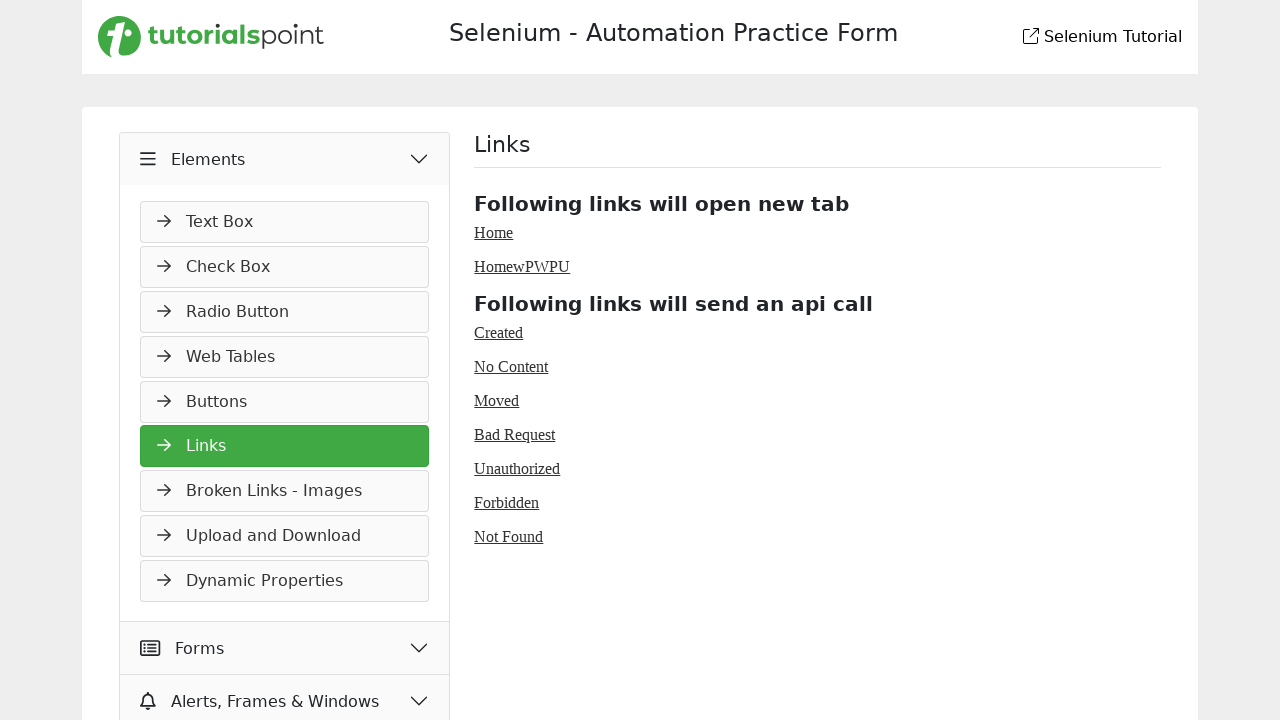

Clicked the 'Home' link using link text locator at (494, 232) on a:text('Home')
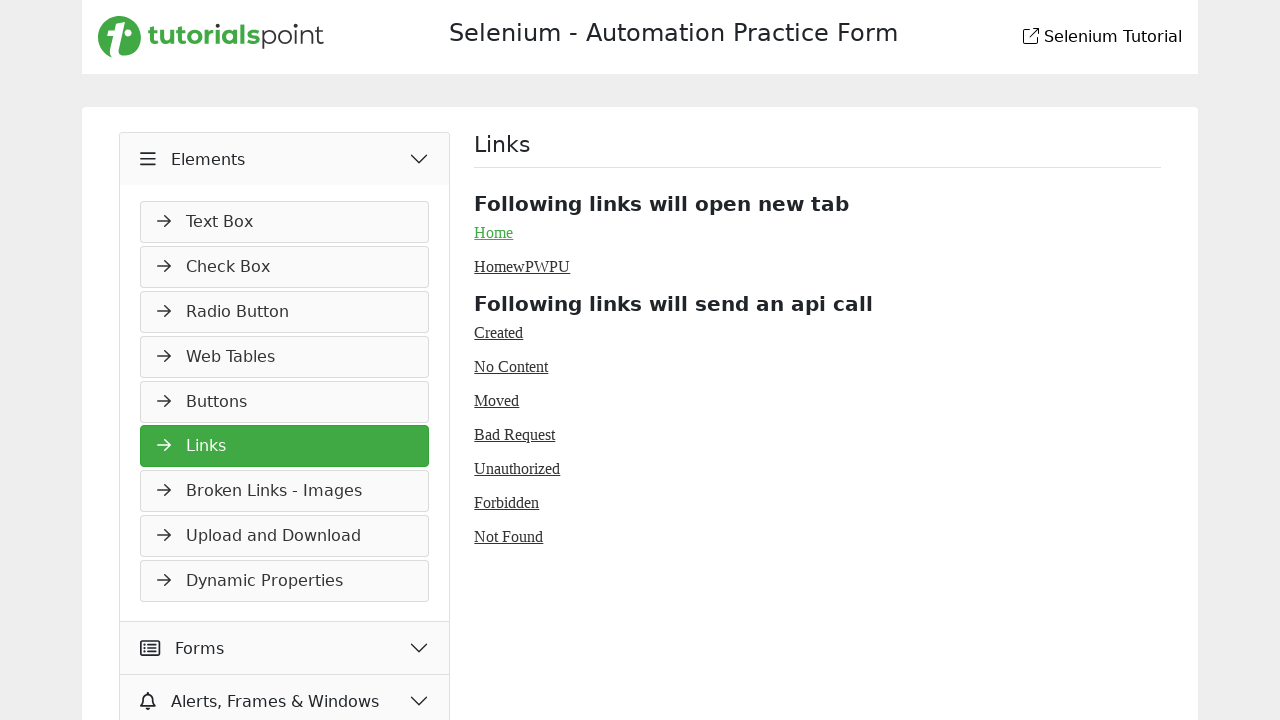

Navigation to Home page completed and network became idle
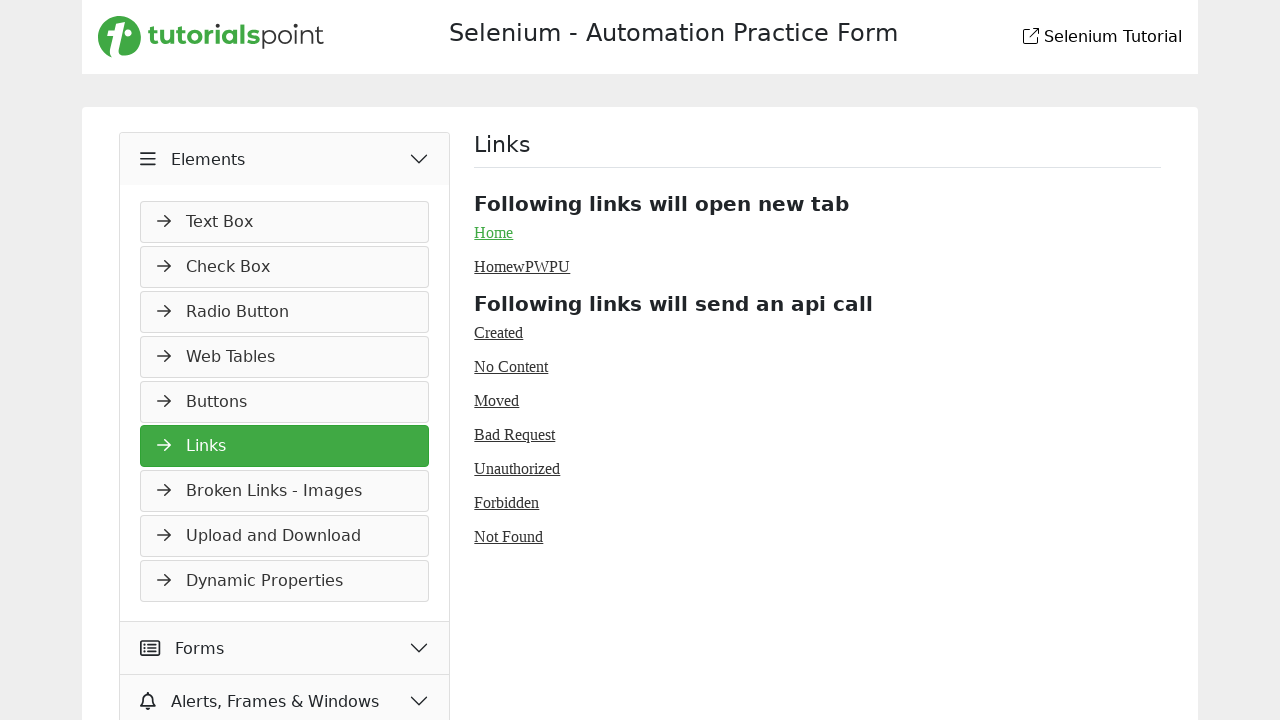

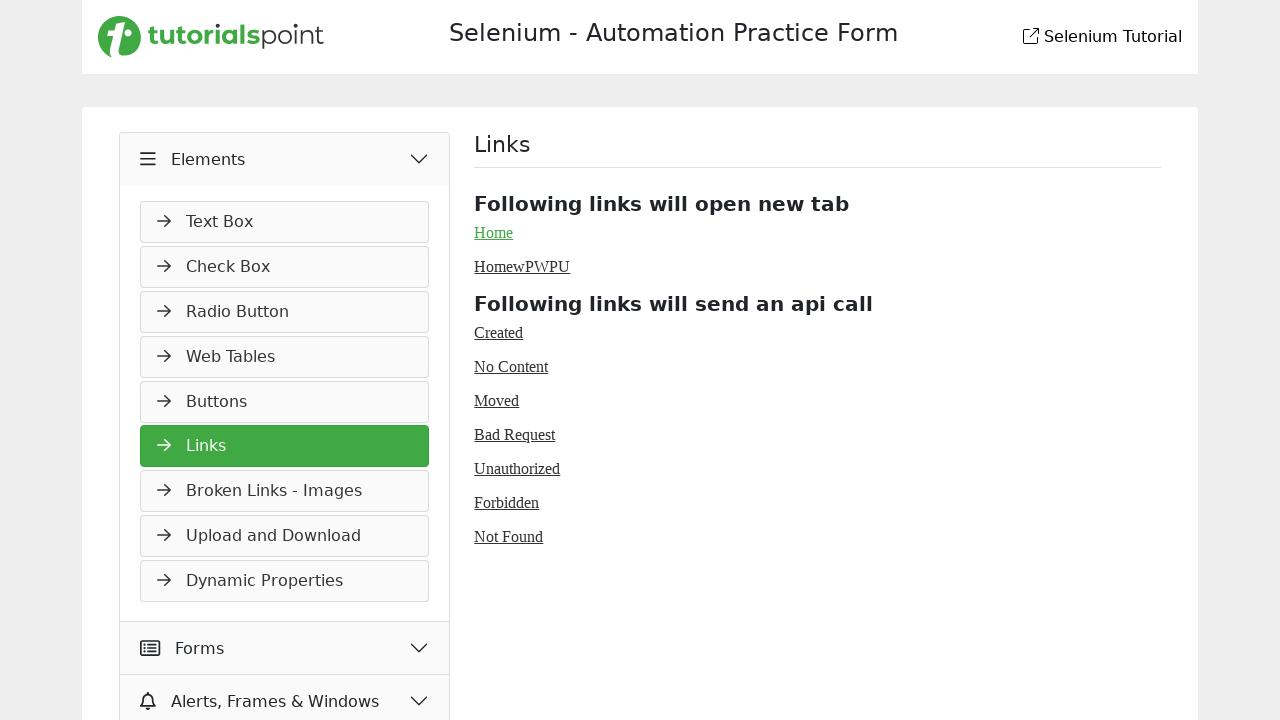